Navigates to a football statistics website and clicks the "All Matches" button to display match data in a table format

Starting URL: https://www.adamchoi.co.uk/overs/detailed

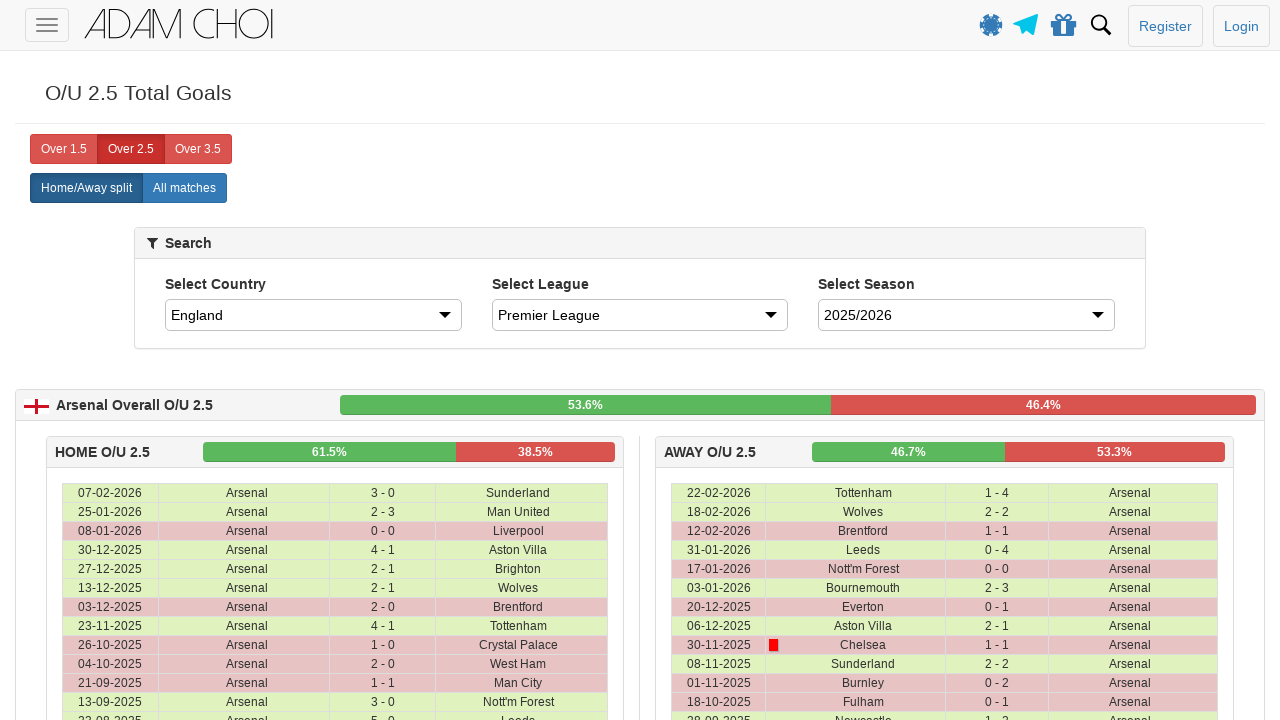

Clicked the 'All Matches' button to display match data at (184, 188) on xpath=//*[@id="page-wrapper"]/div/home-away-selector/div/div/div/div/label[2]
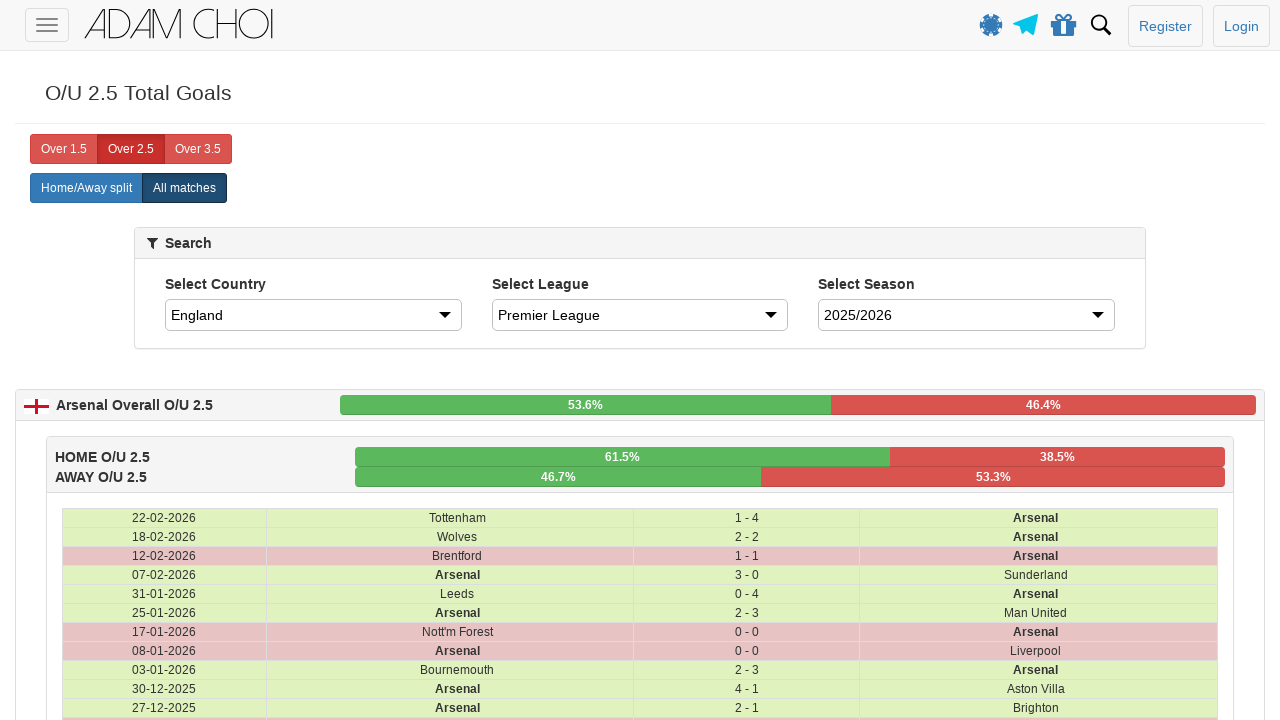

Match data table loaded successfully
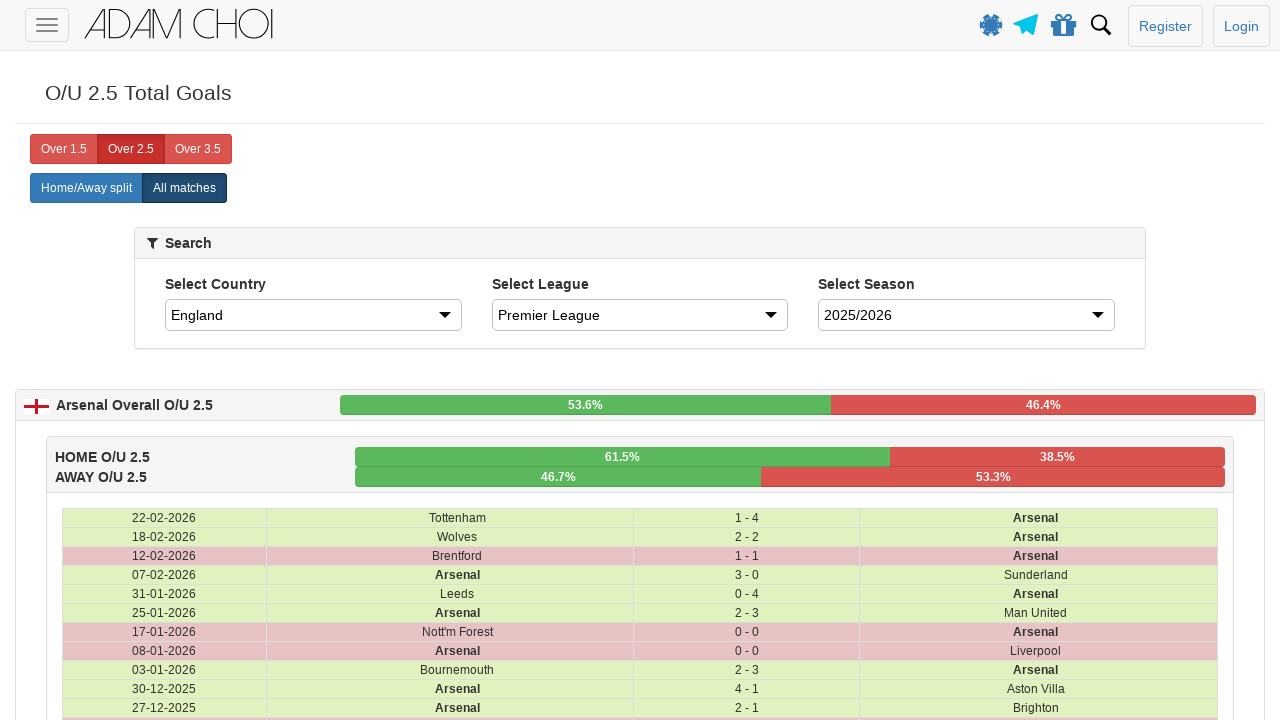

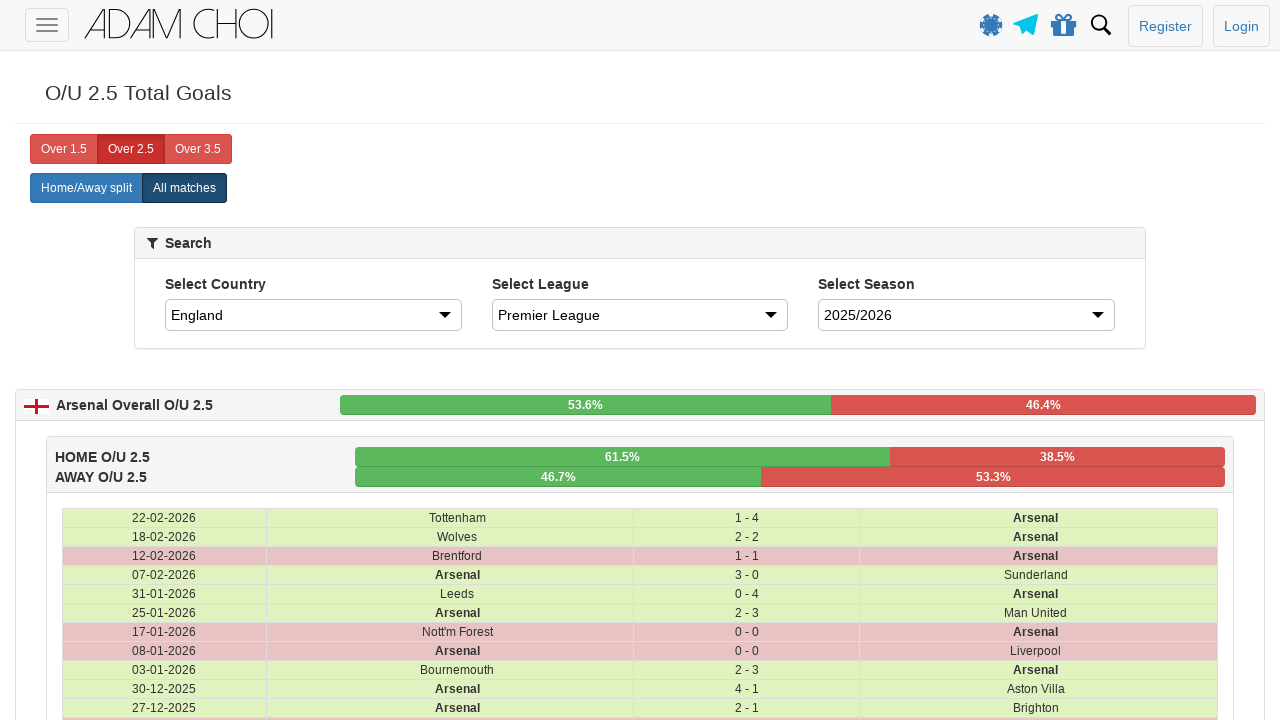